Tests double-clicking a button with exact text "Double Click Me" and verifies that a double click confirmation message appears

Starting URL: https://demoqa.com/buttons

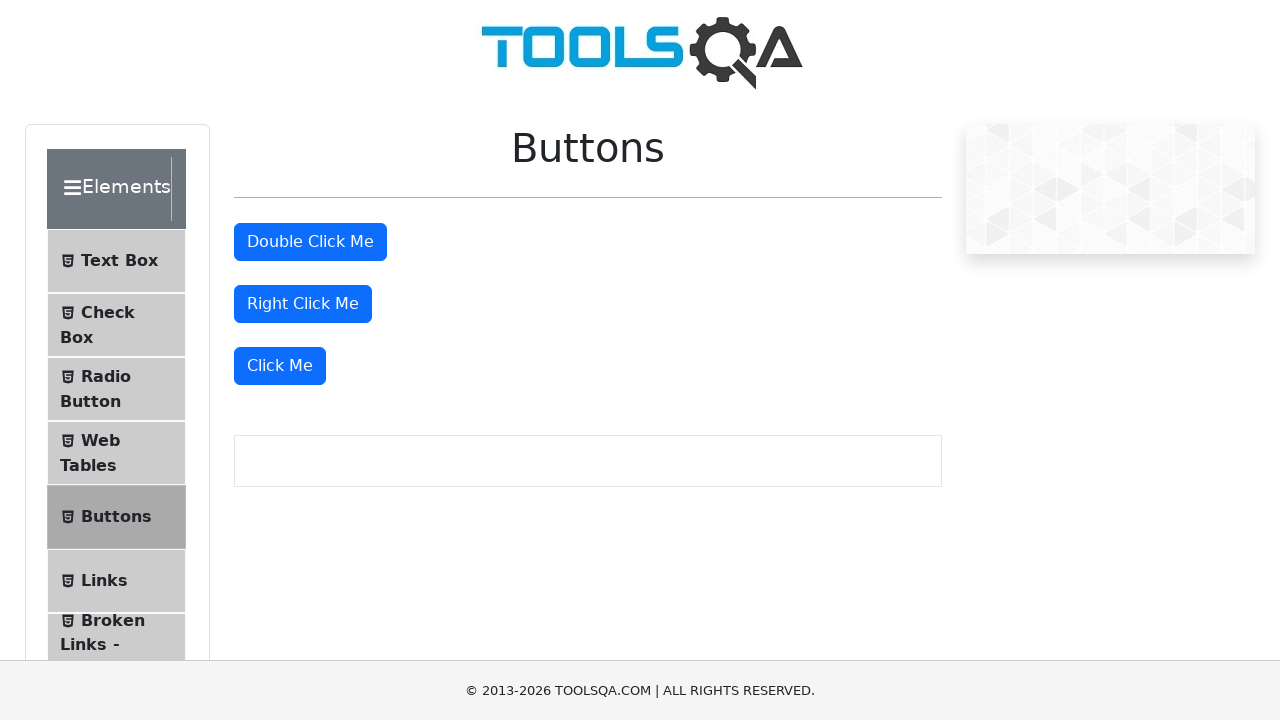

Double-clicked the 'Double Click Me' button at (310, 242) on internal:text="Double Click Me"s
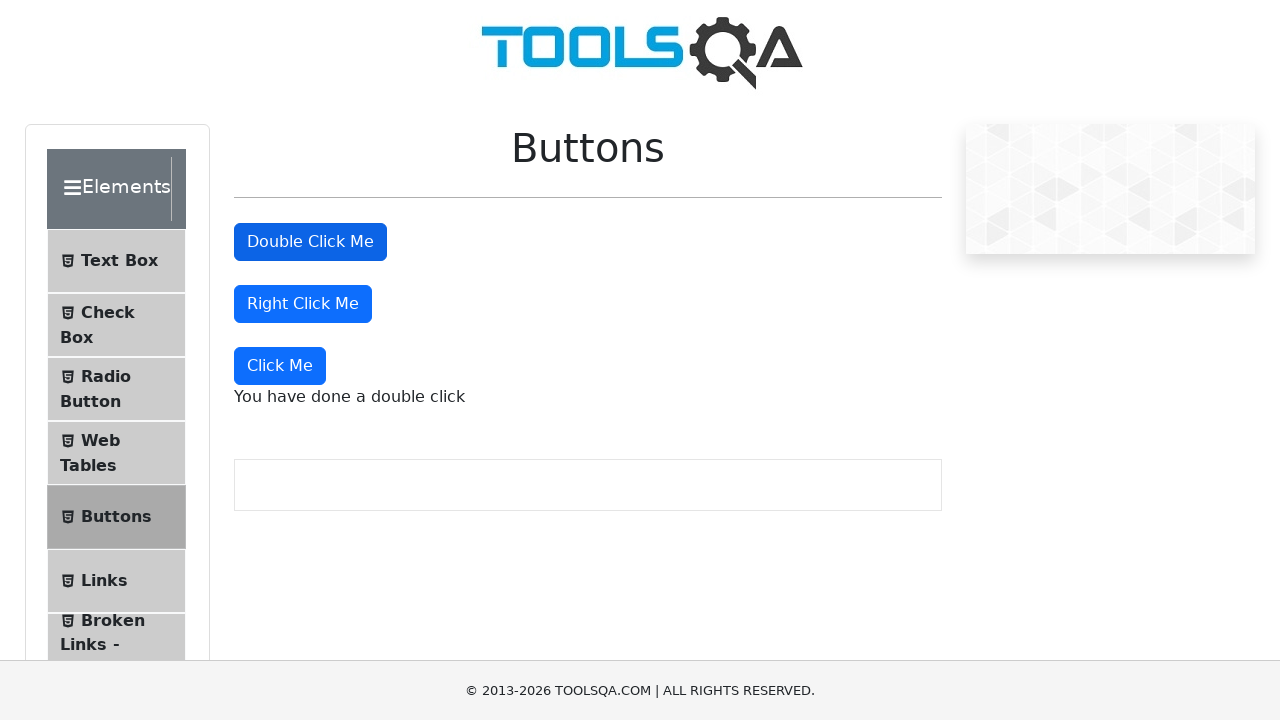

Verified double click confirmation message appeared
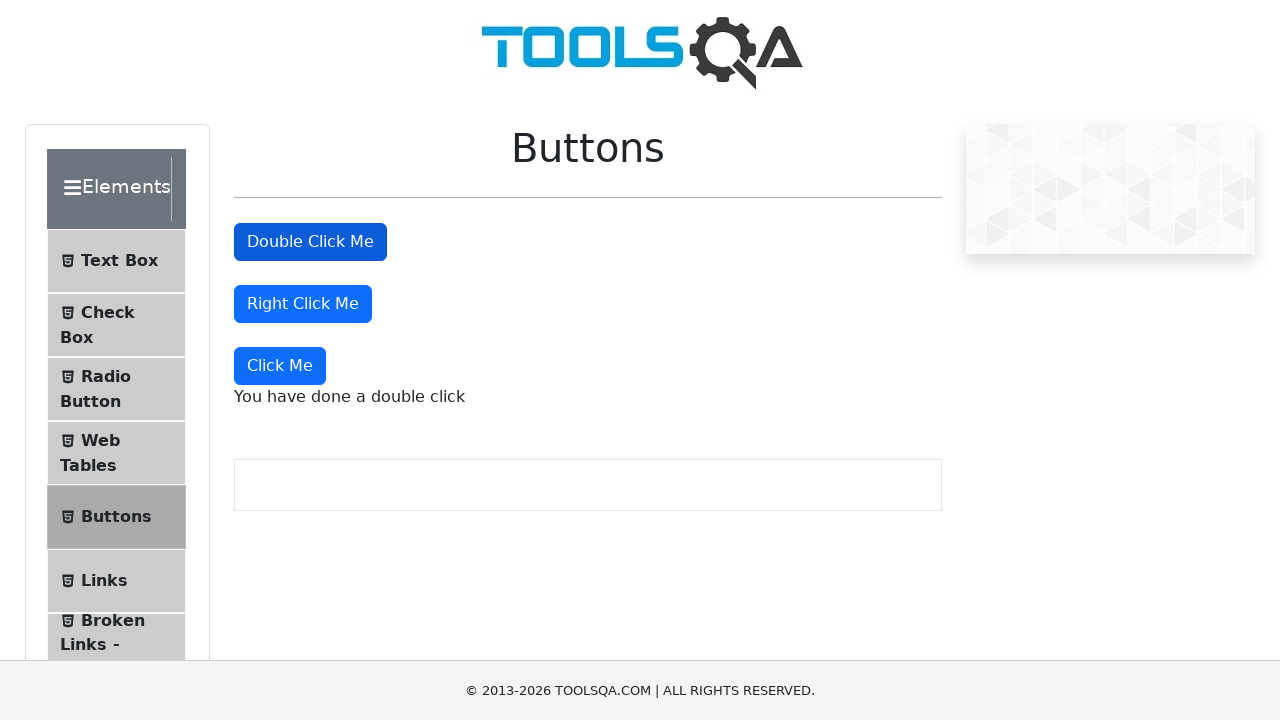

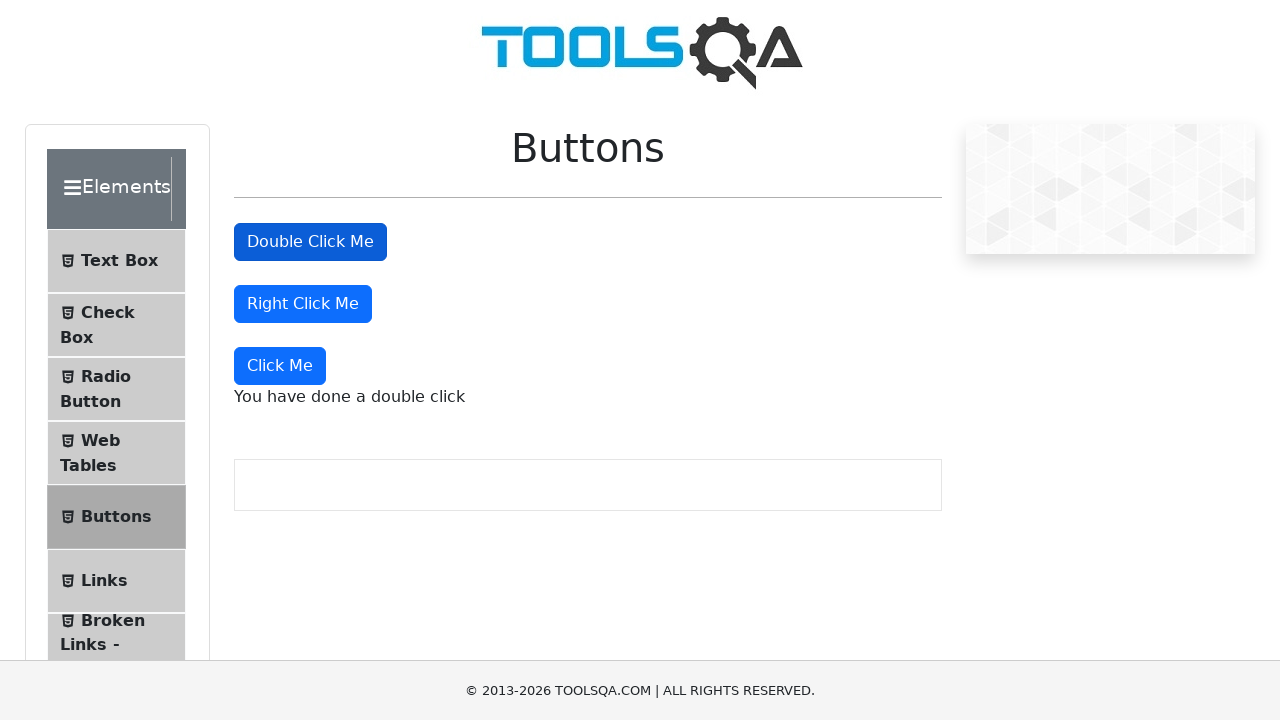